Clicks on the Results link and verifies navigation to the Davis Cup results page

Starting URL: https://www.sport-express.ru/tennis/davis-cup/

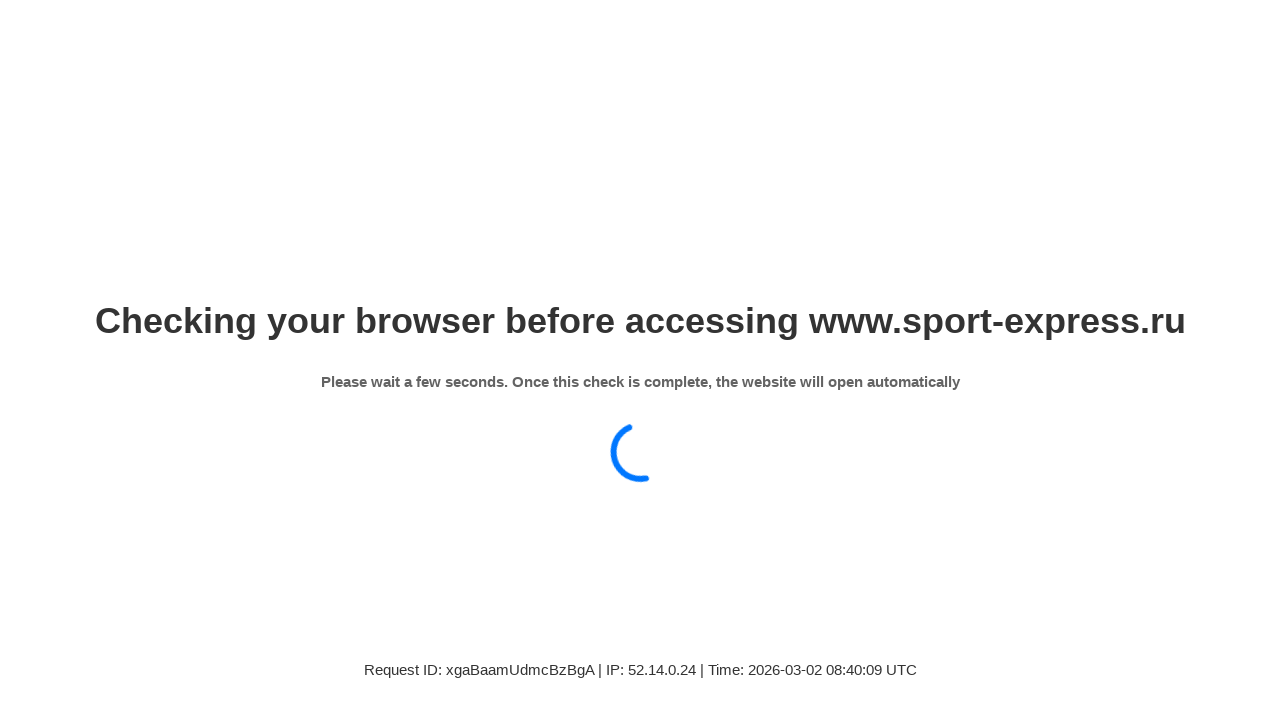

Clicked on Results link in Davis Cup menu at (602, 48) on xpath=//a[@class='se-menu-subtop__link'][contains(text(),'Результаты')]
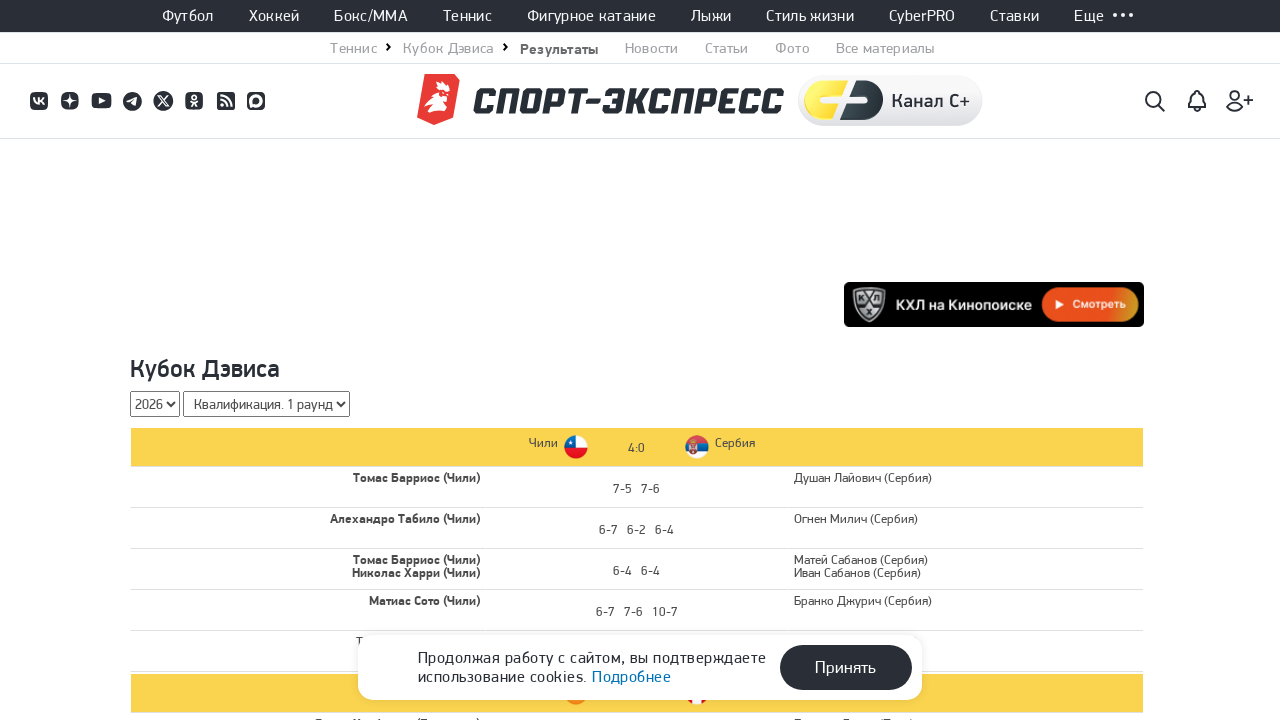

Successfully navigated to Davis Cup results page
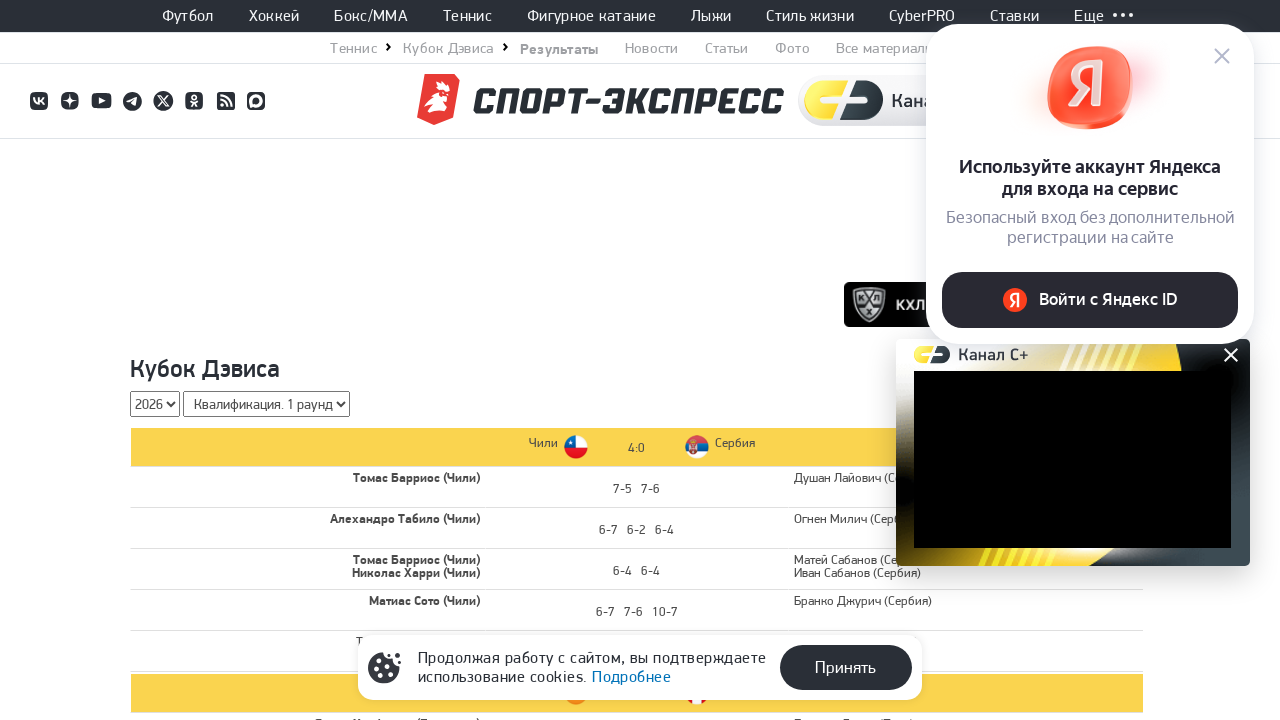

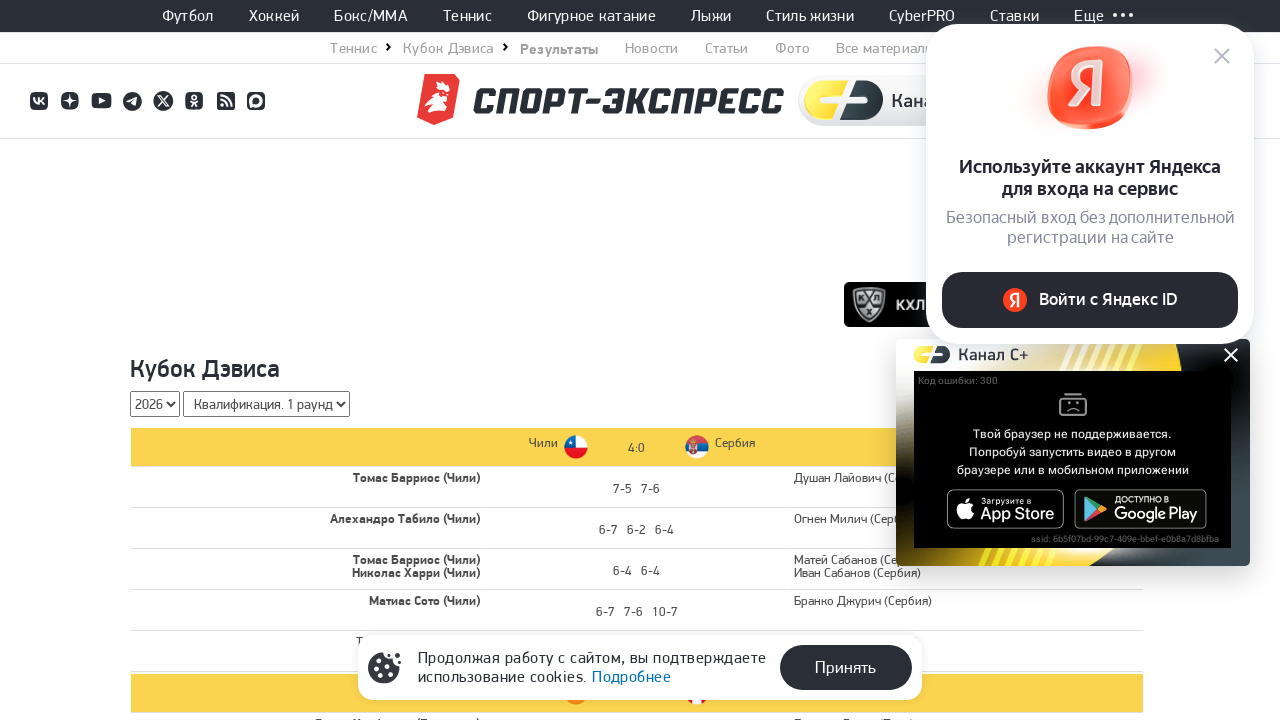